Tests keyboard actions by using shift key modifier to type text in uppercase into a firstname input field

Starting URL: https://awesomeqa.com/practice.html

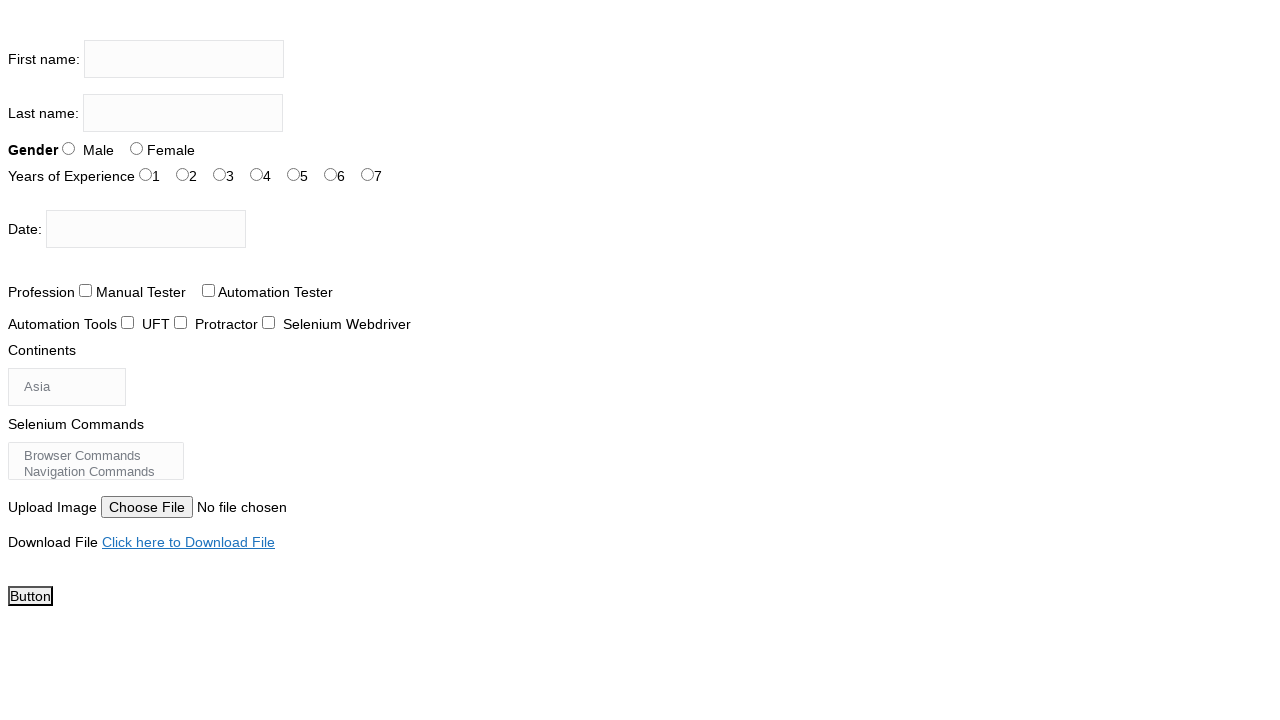

Clicked on firstname input field at (184, 59) on input[name='firstname']
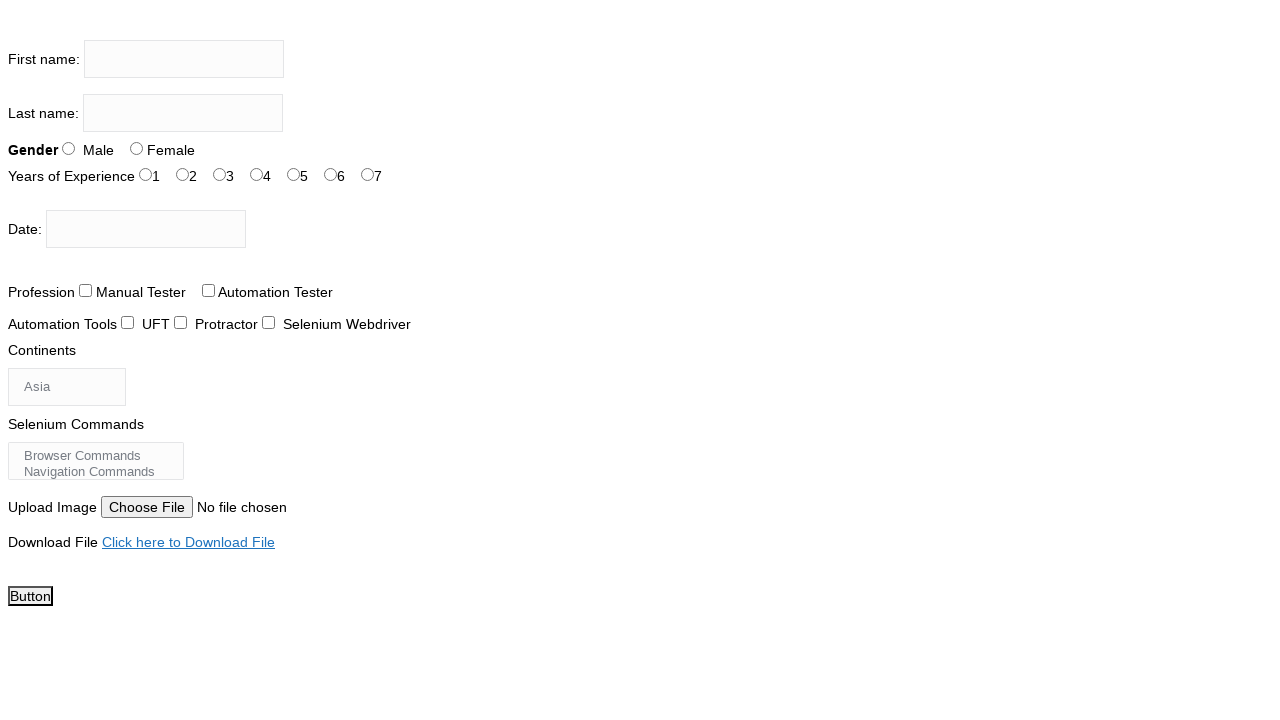

Pressed and held Shift key
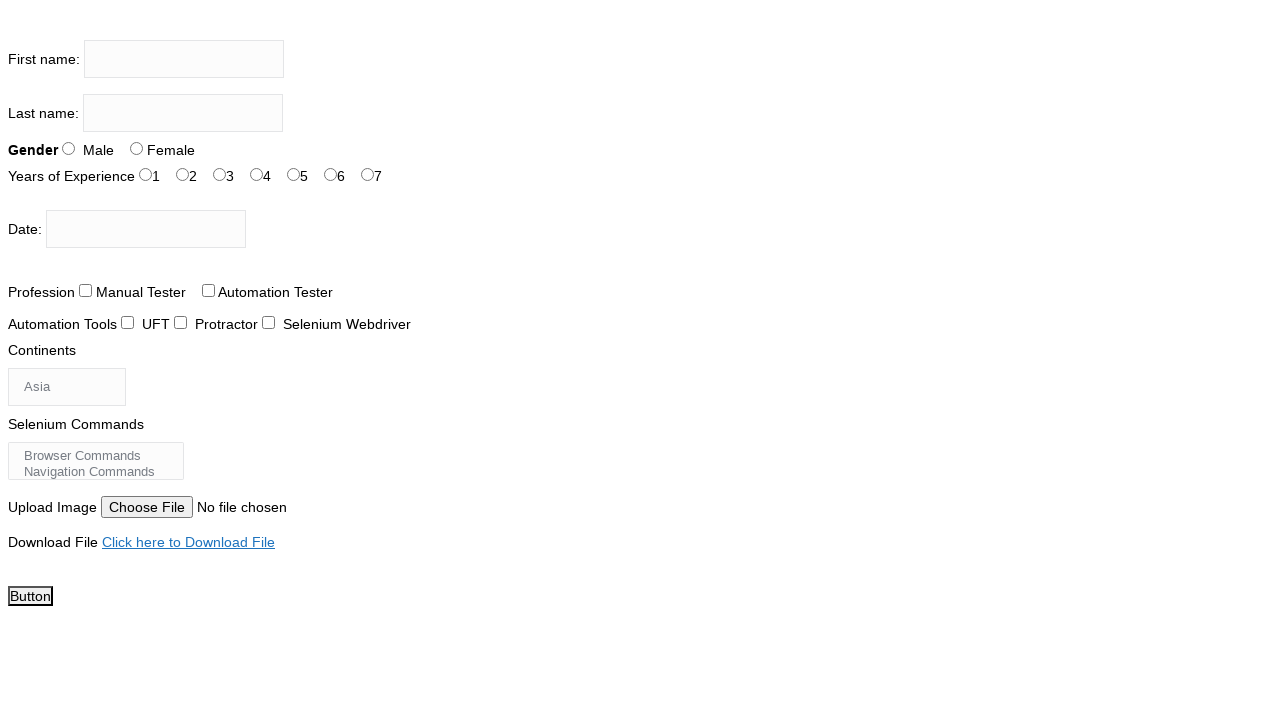

Typed 'the testing academy' with Shift held down (uppercase)
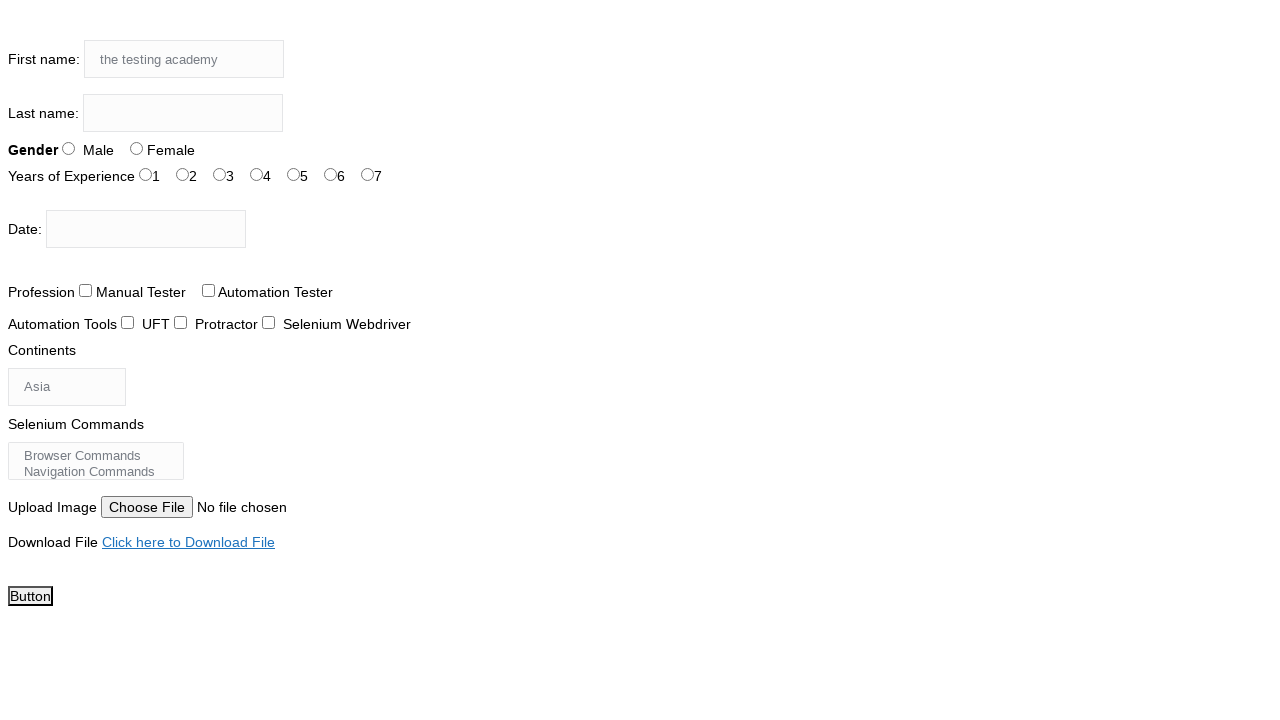

Released Shift key
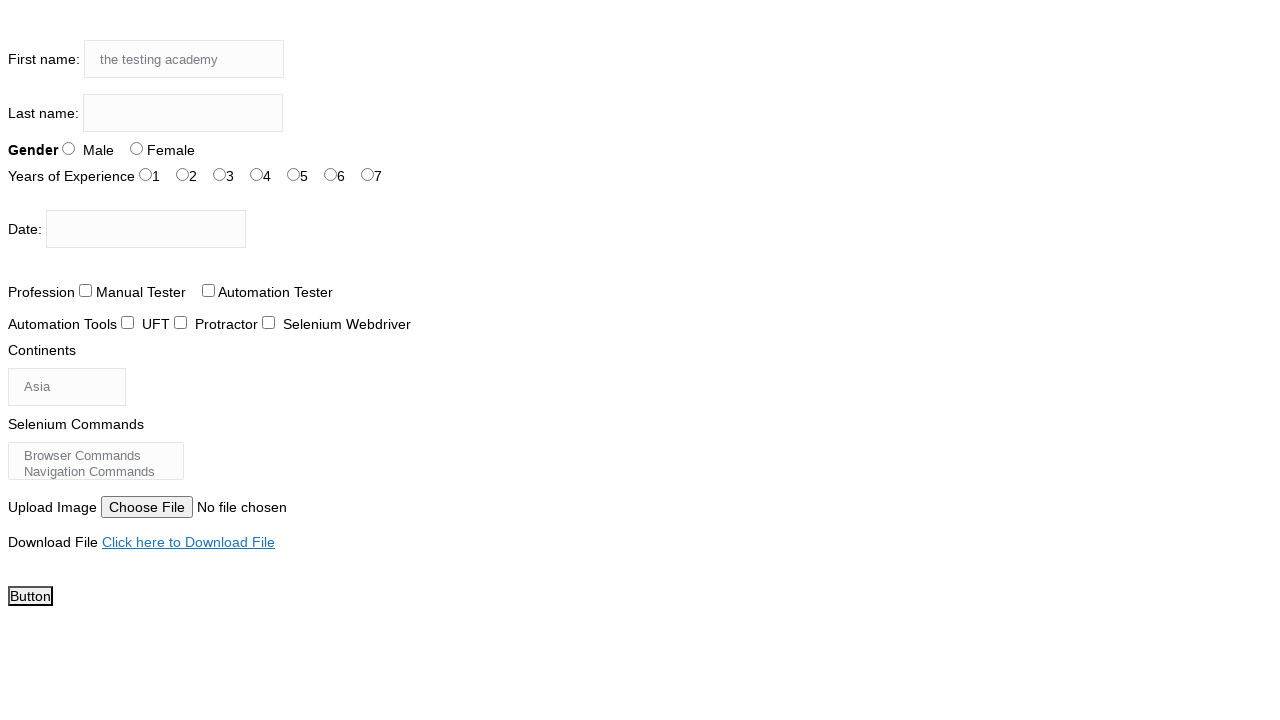

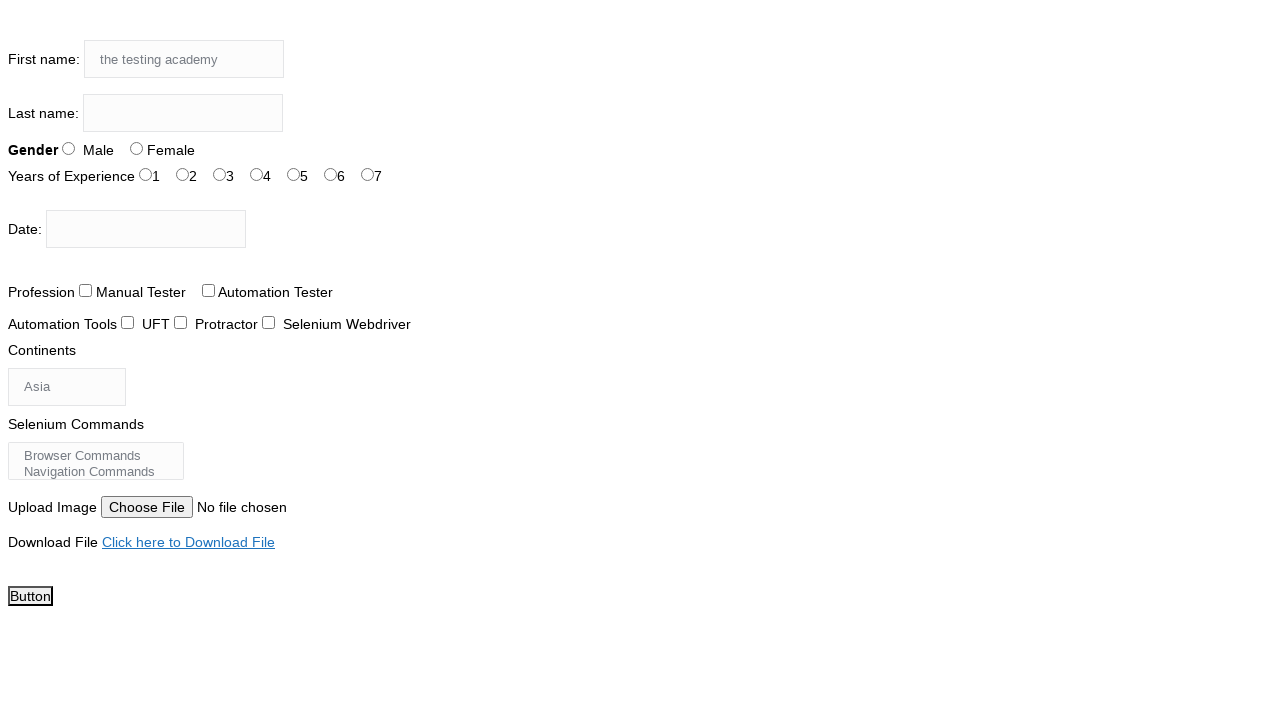